Tests drag and drop functionality by dragging a draggable element onto a droppable target area

Starting URL: https://testautomationpractice.blogspot.com/

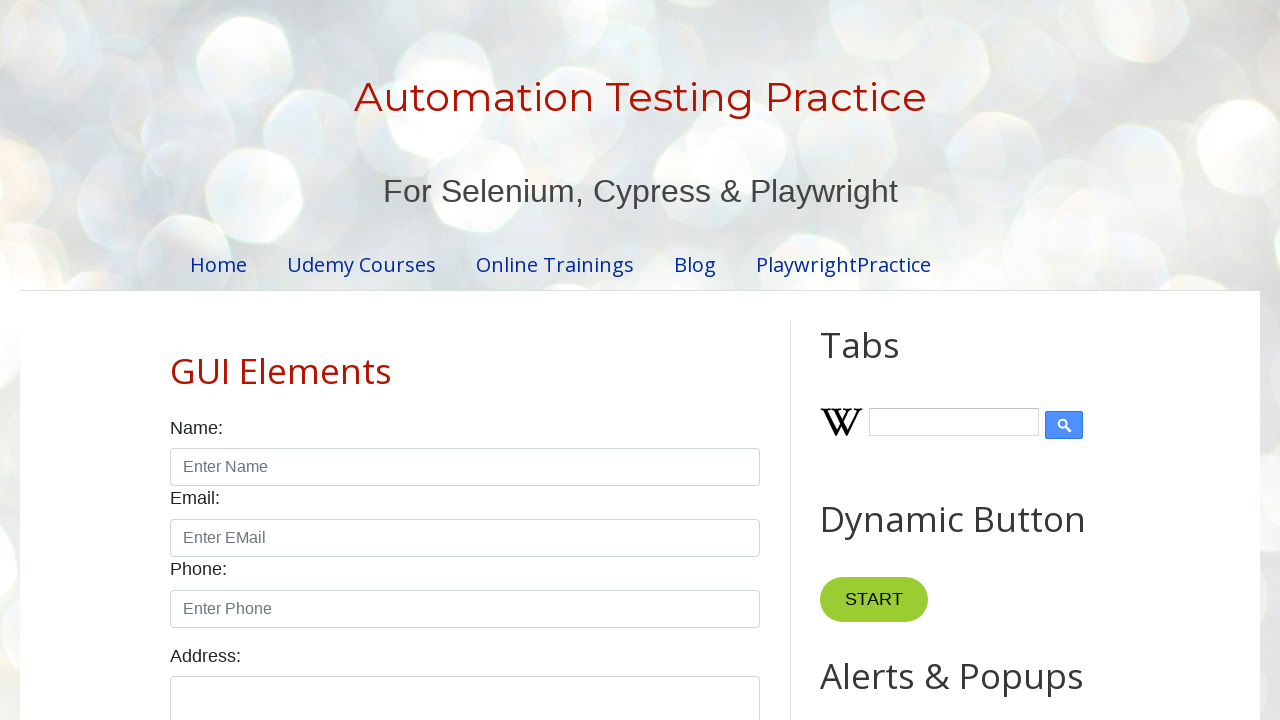

Waited for draggable element to be visible
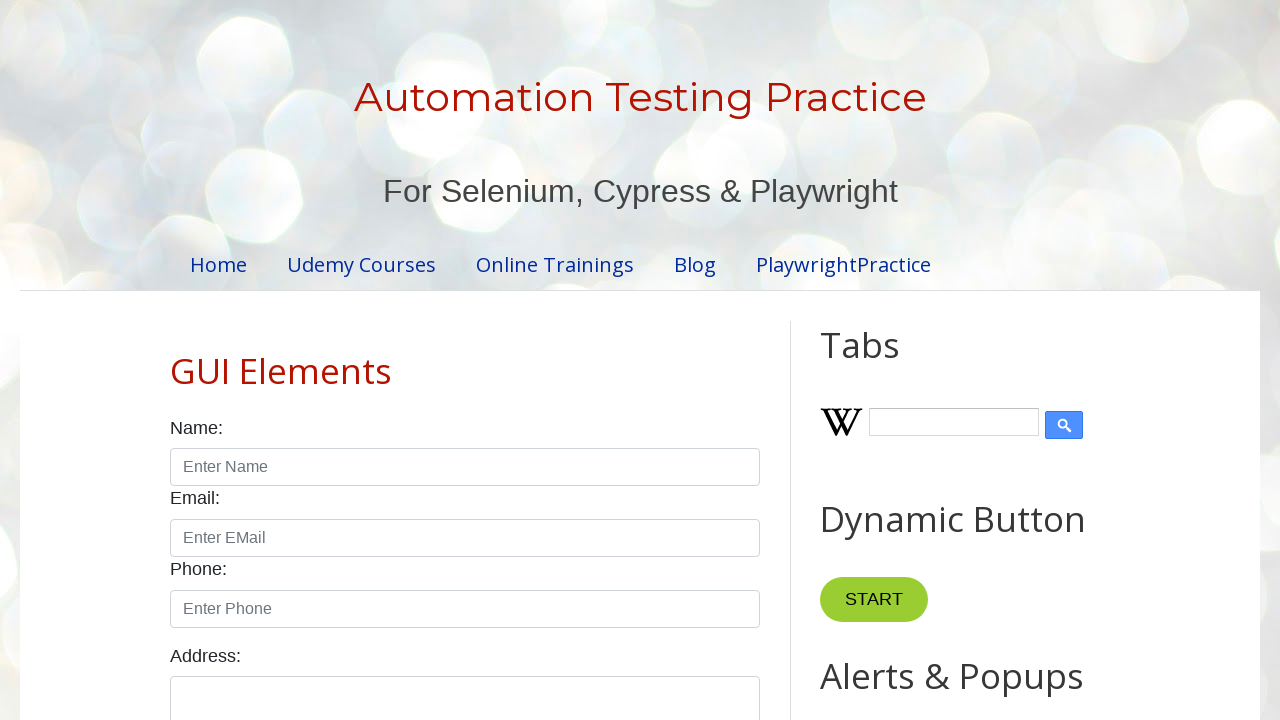

Waited for droppable target area to be visible
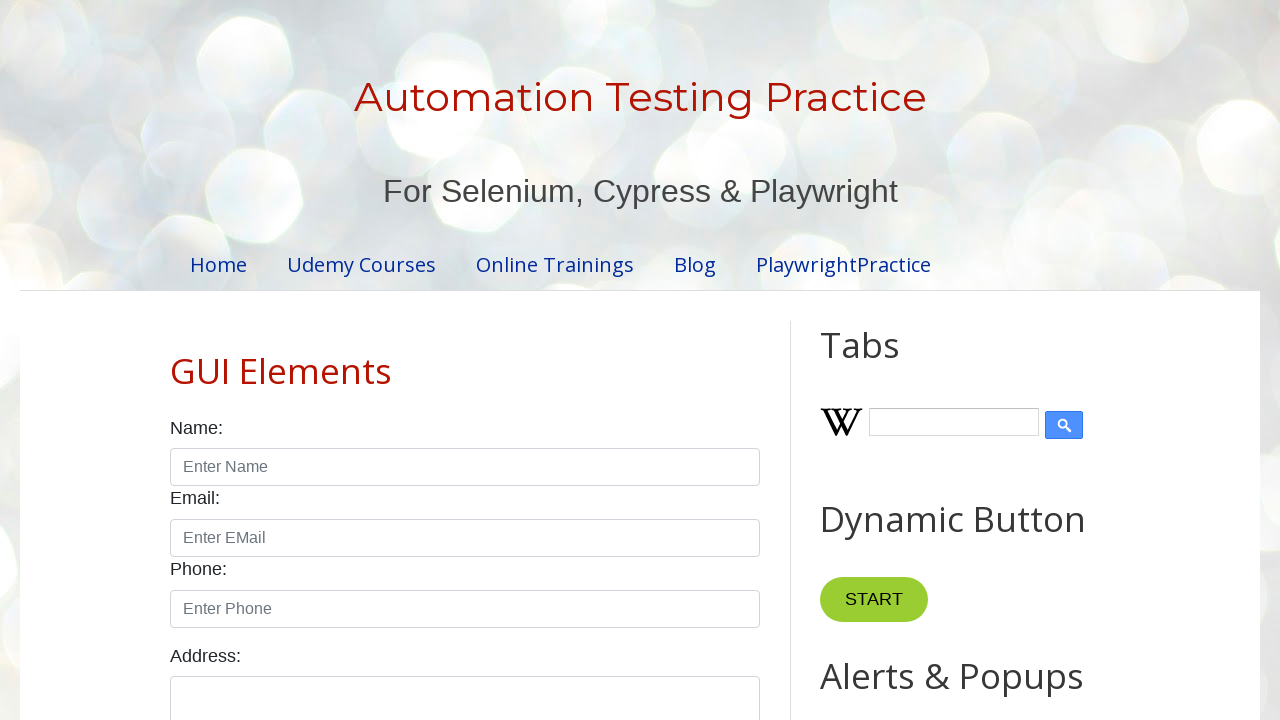

Located draggable element
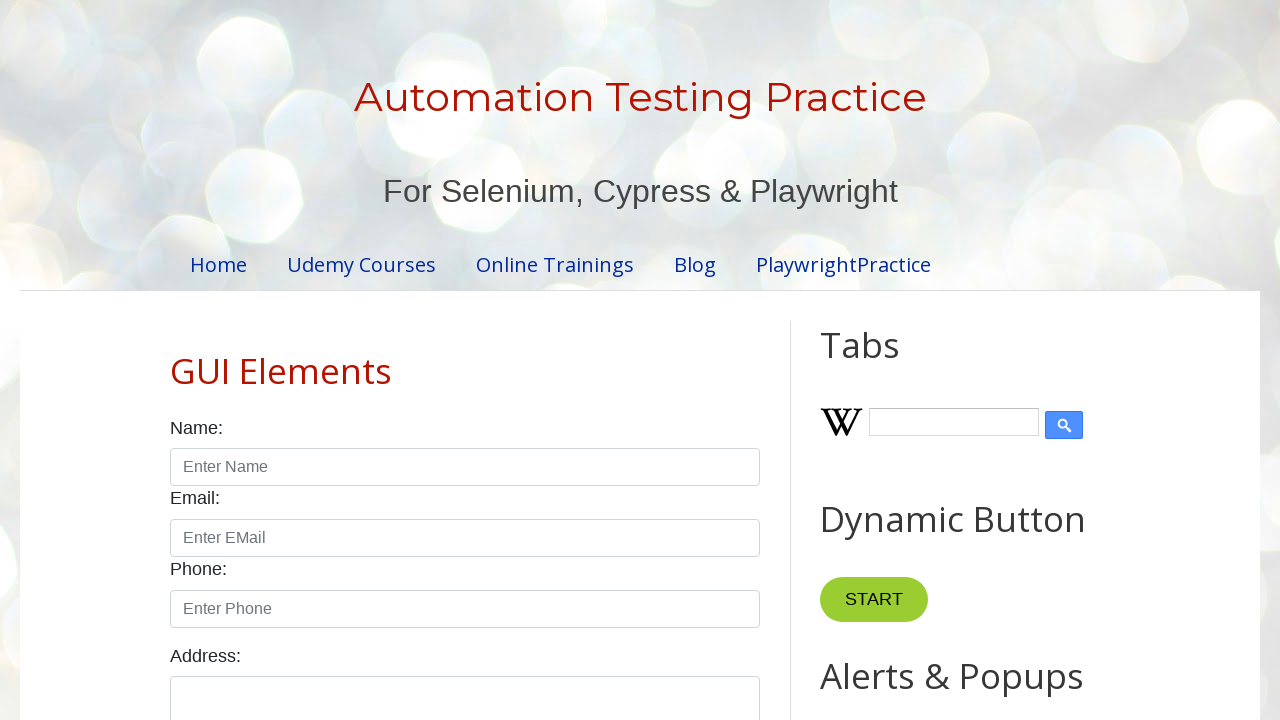

Located droppable target area
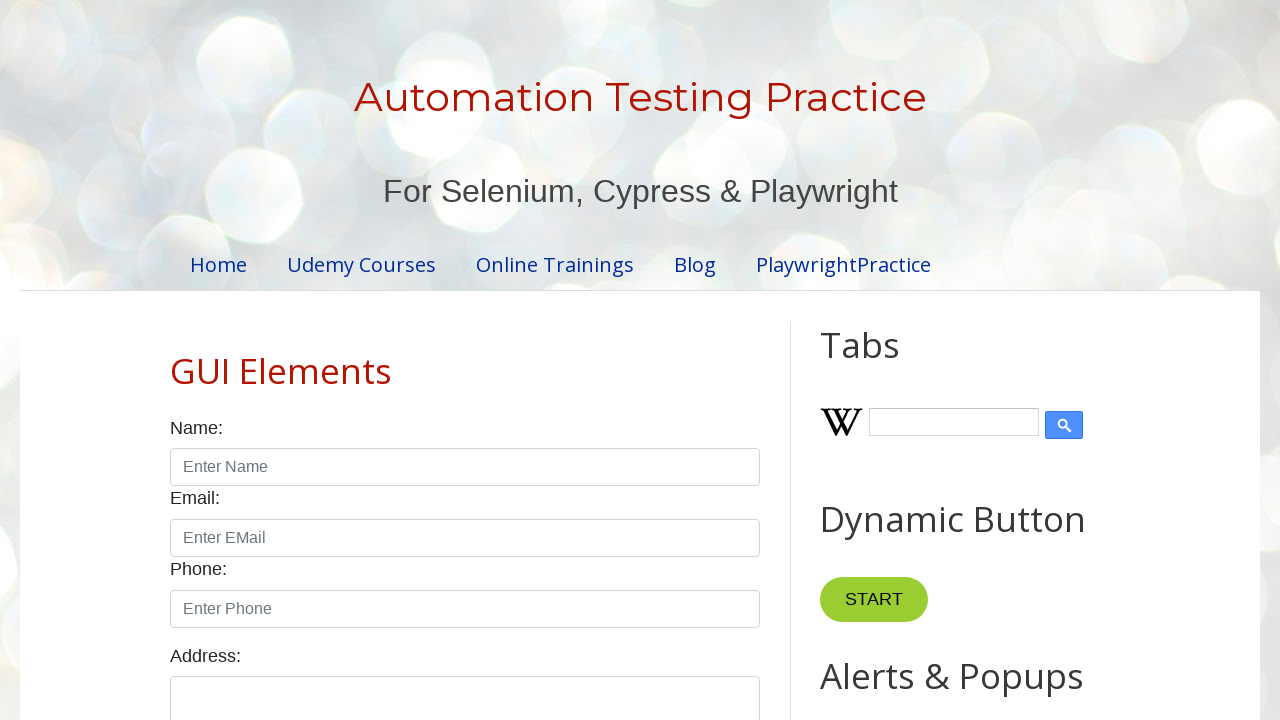

Dragged element onto droppable target area at (1015, 386)
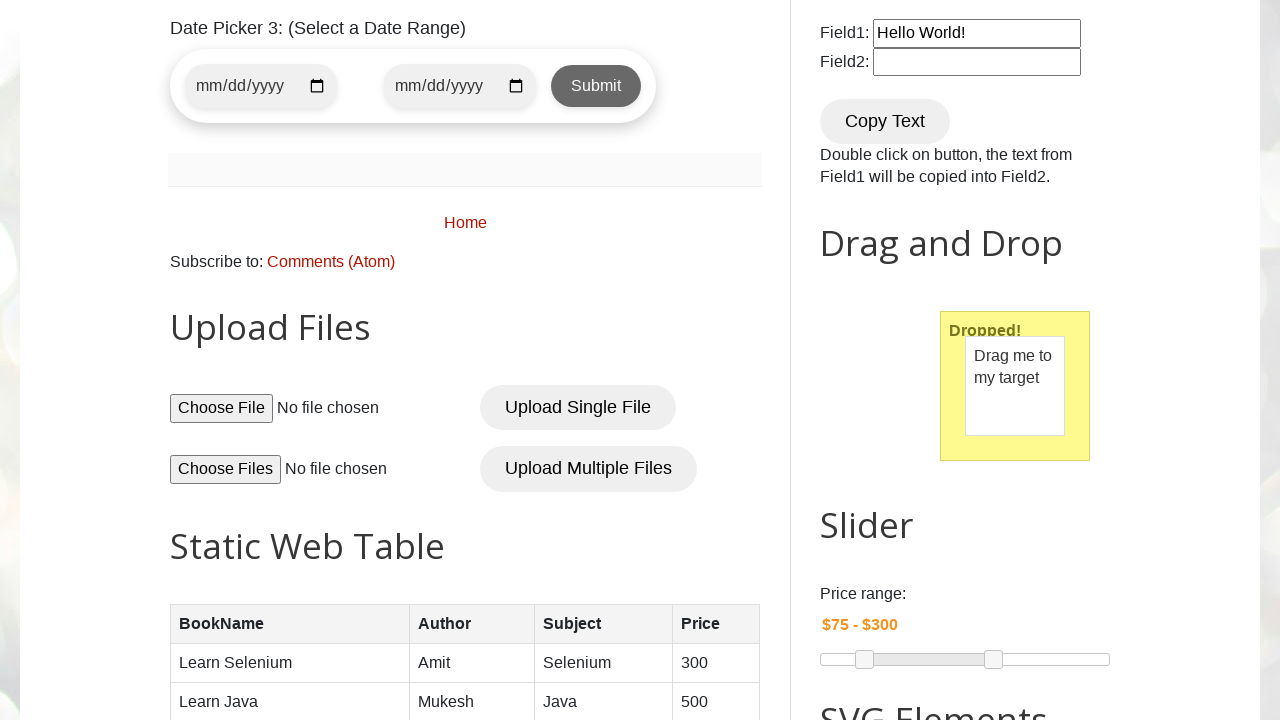

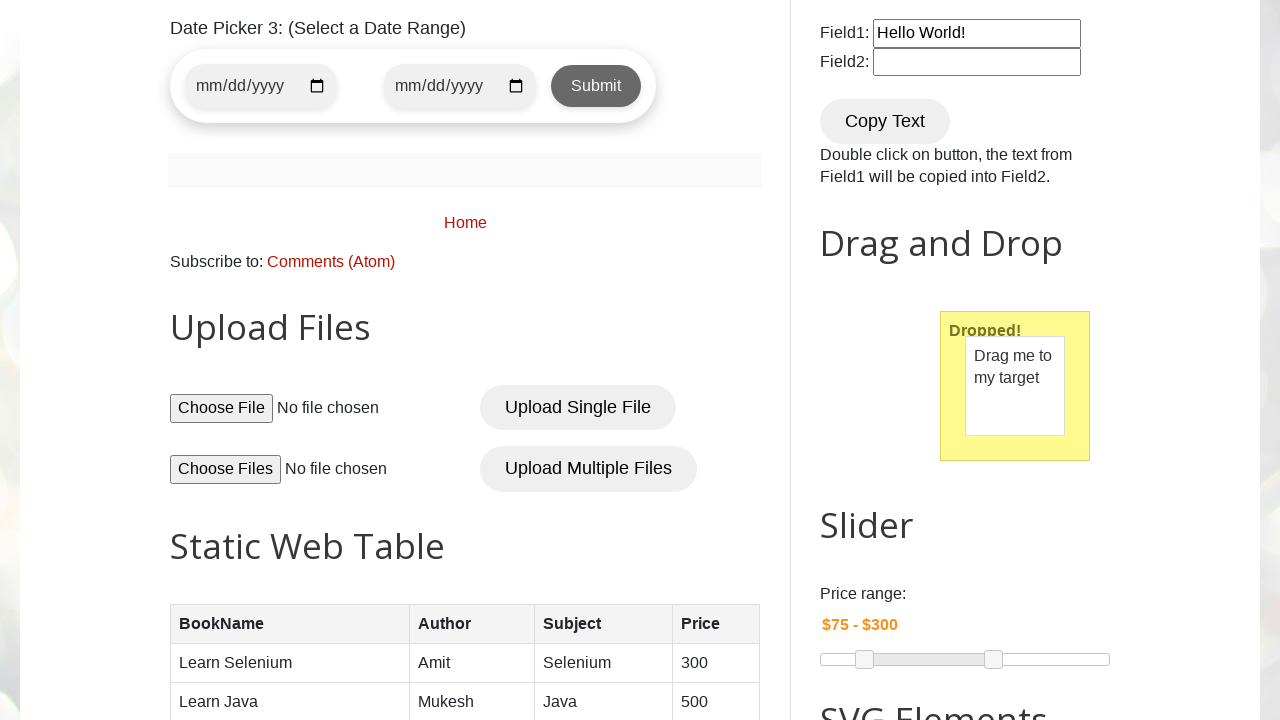